Tests a simple input form by typing text into an input field, submitting the form, and verifying the result is displayed

Starting URL: https://www.qa-practice.com/elements/input/simple

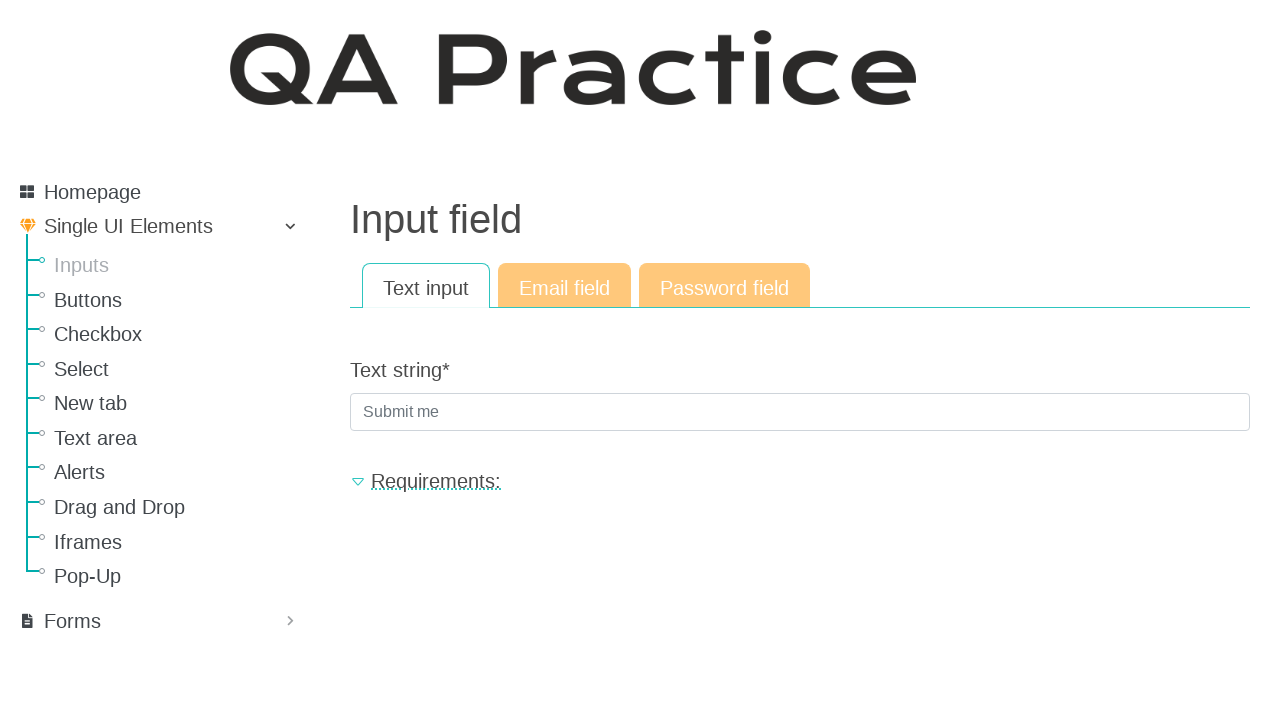

Filled input field with 'testinput_automation_874' on input[name='text_string']
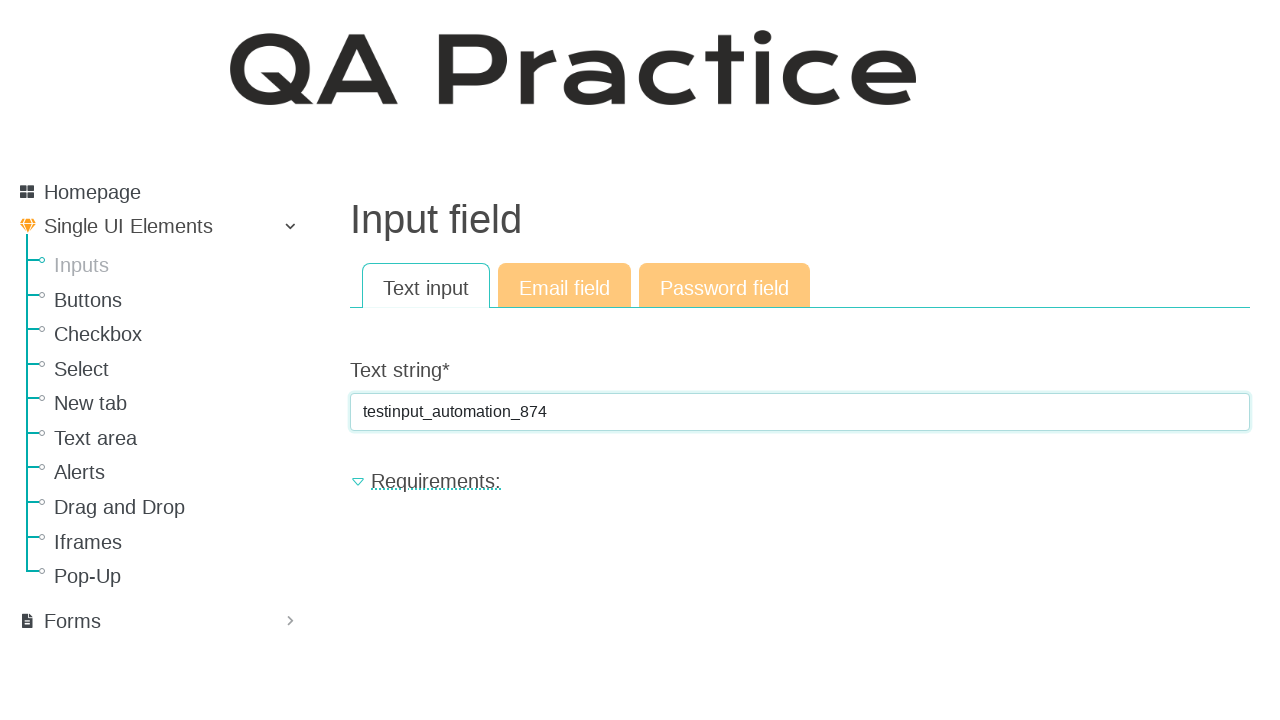

Pressed Enter to submit the form on input[name='text_string']
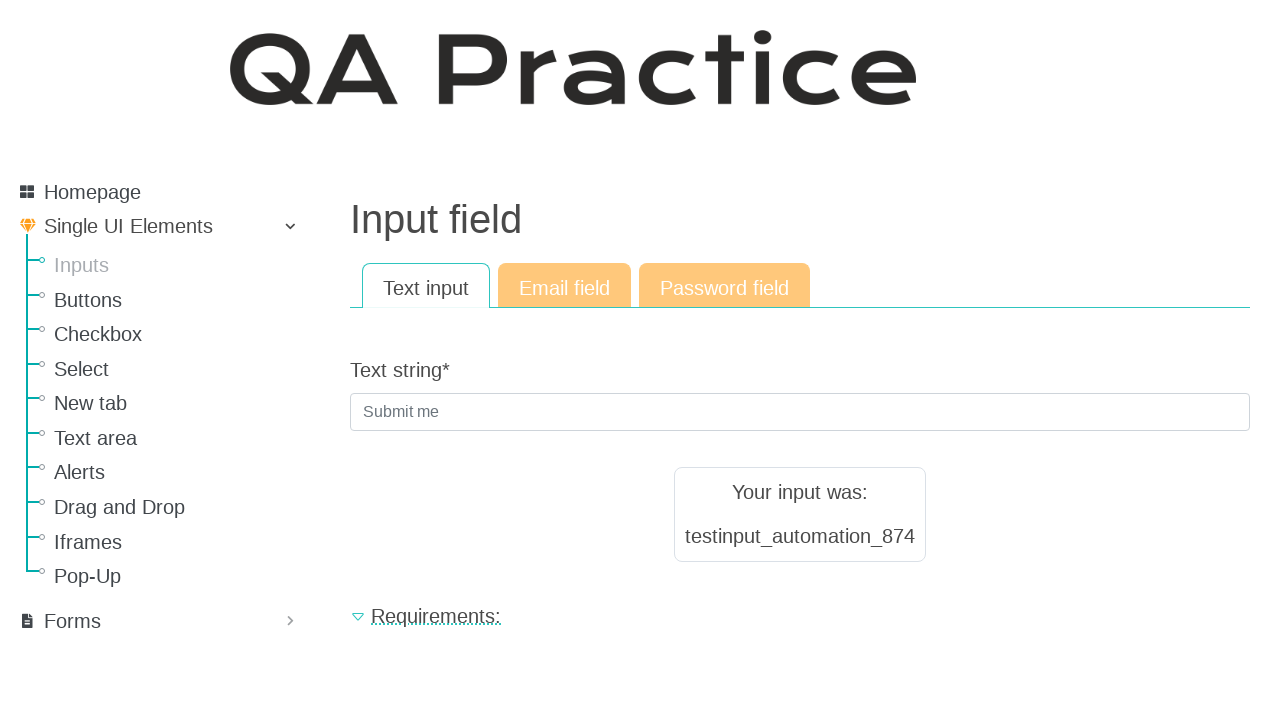

Result text appeared on the page
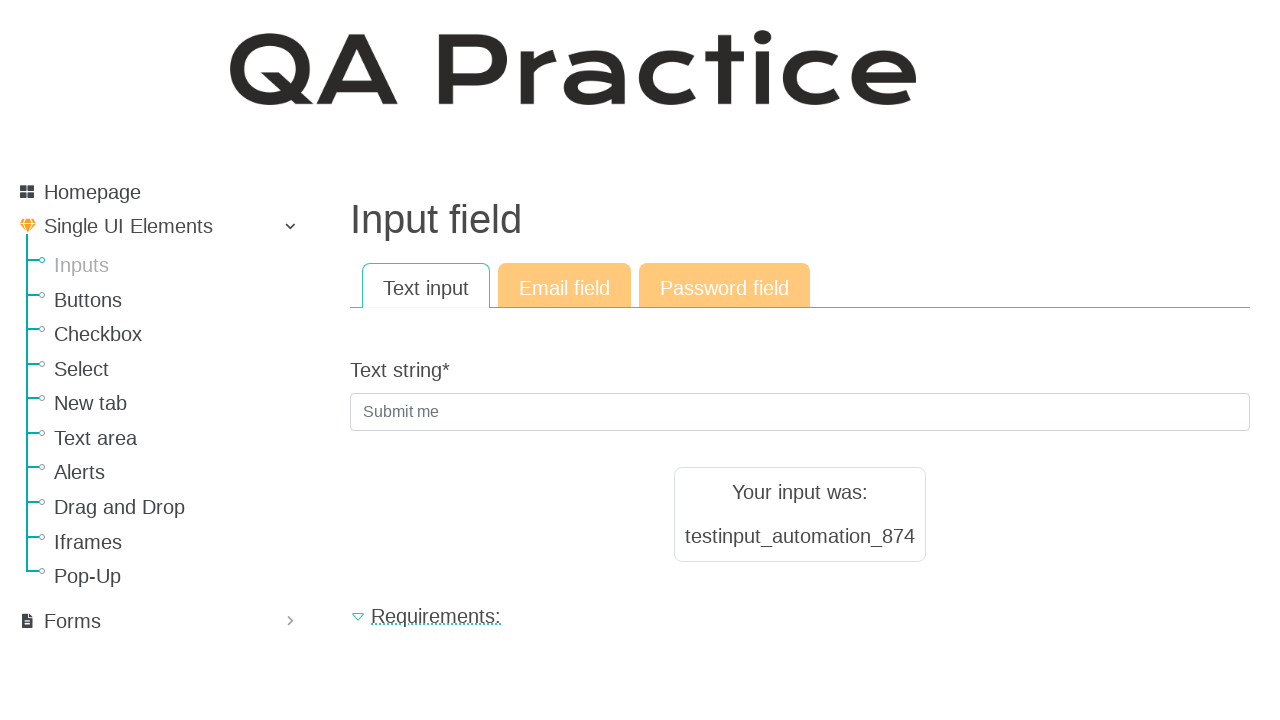

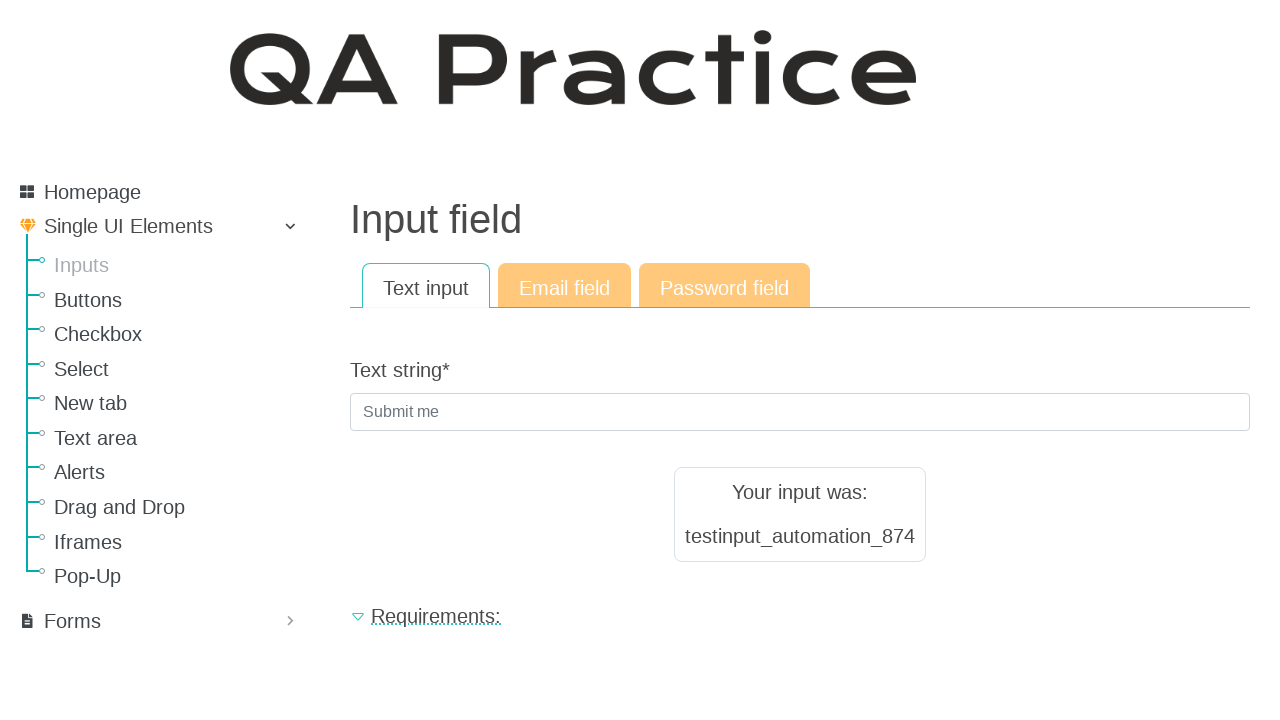